Tests that the faculty page loads with appropriate heading

Starting URL: https://campusaxis.site/faculty

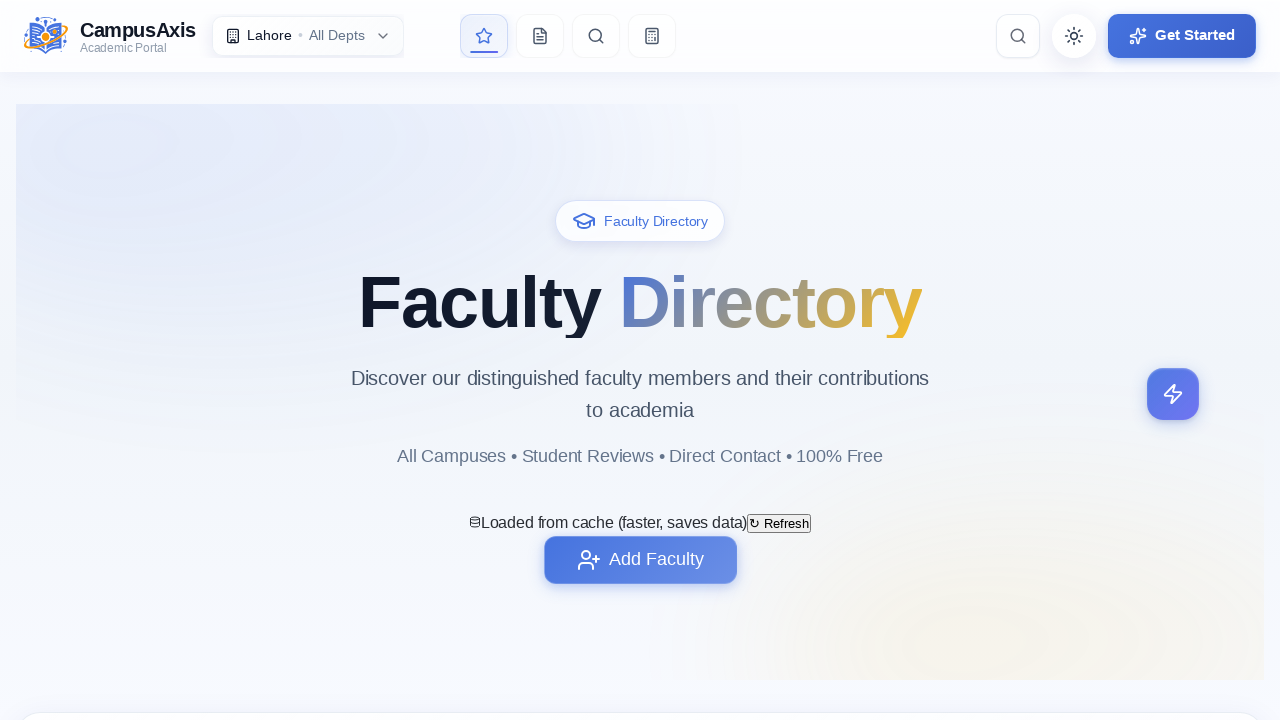

Waited for h1 heading to load on faculty page
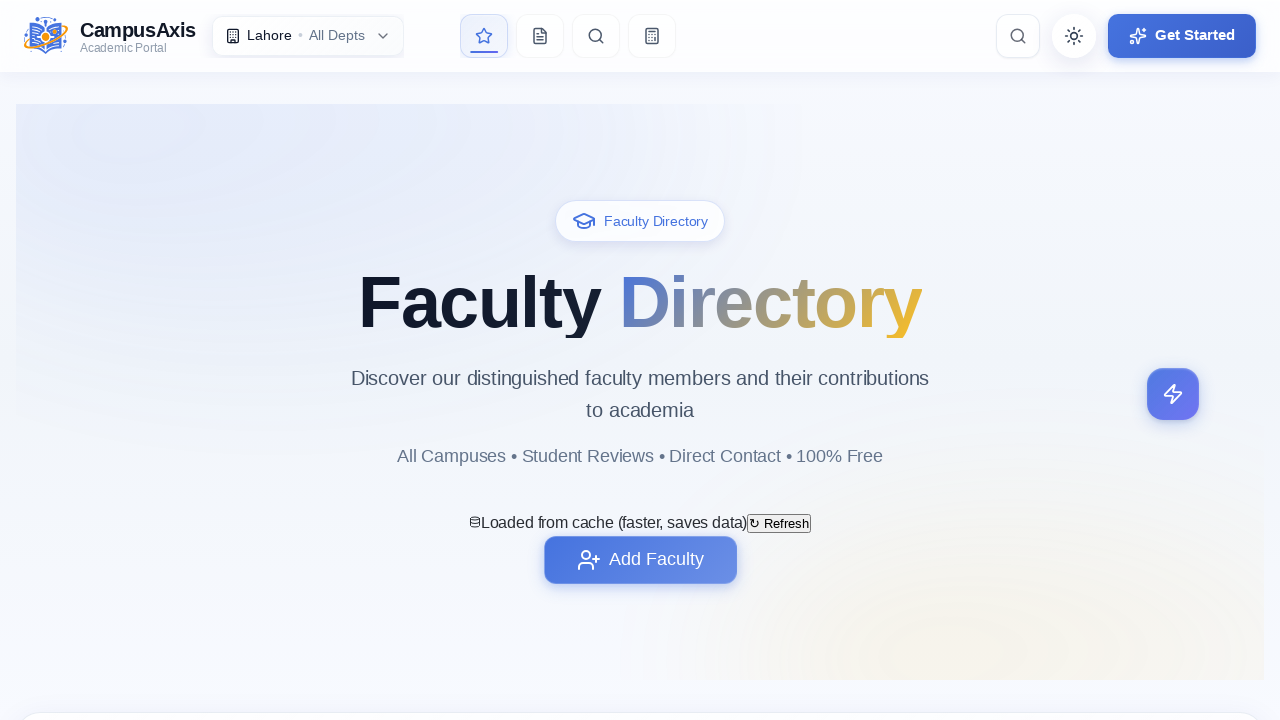

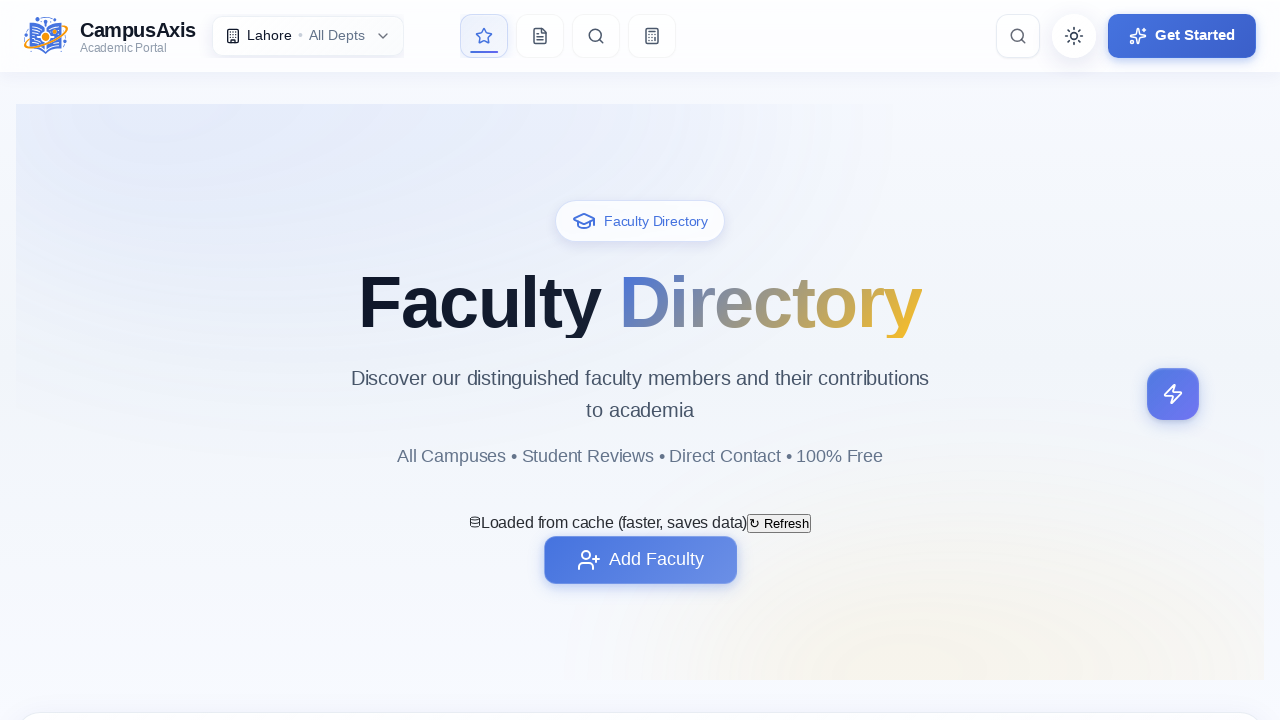